Tests handling a JavaScript confirm alert by clicking the confirm trigger button and dismissing the alert

Starting URL: https://the-internet.herokuapp.com/javascript_alerts

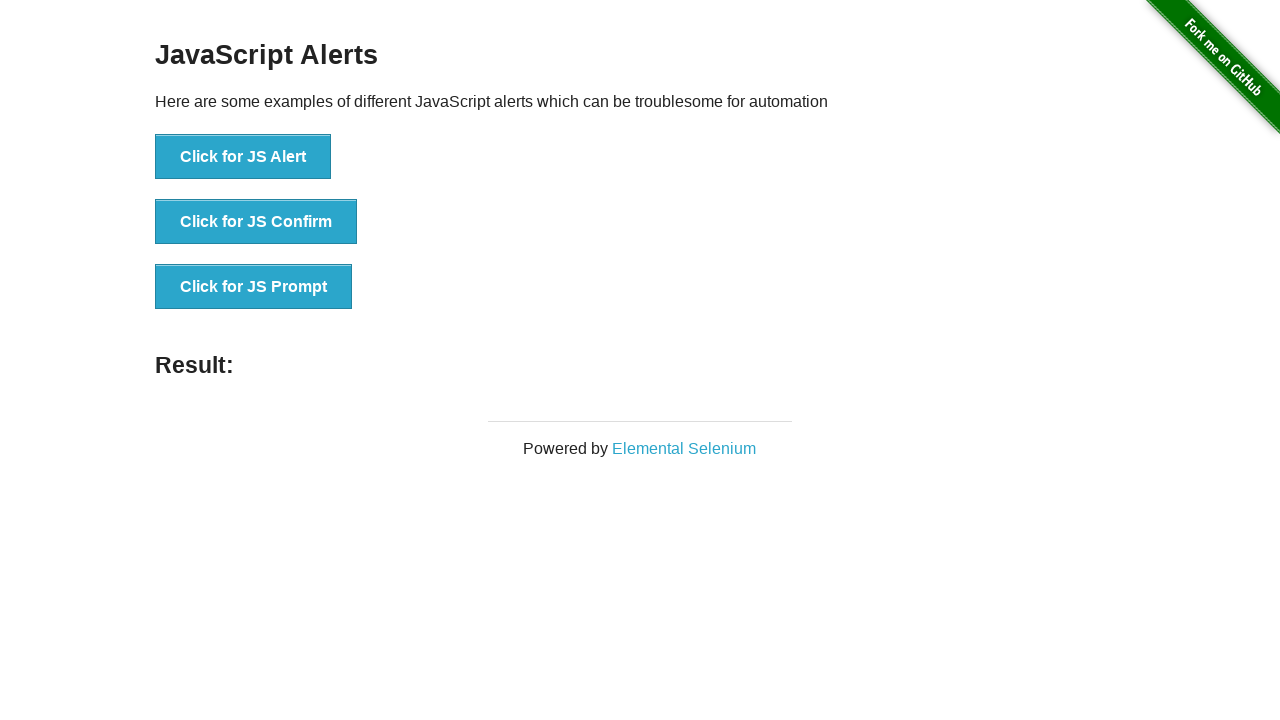

Set up dialog handler to dismiss confirm alerts
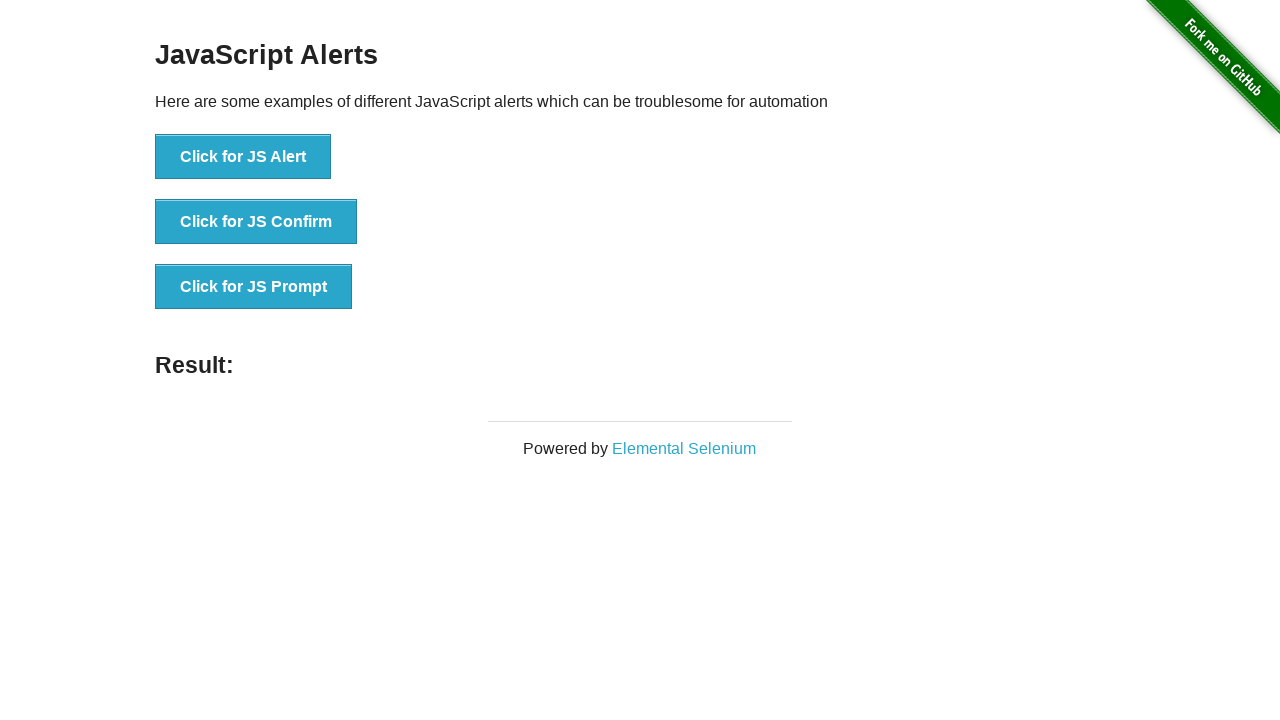

Clicked confirm trigger button to open JavaScript confirm alert at (256, 222) on xpath=//button[@onclick='jsConfirm()']
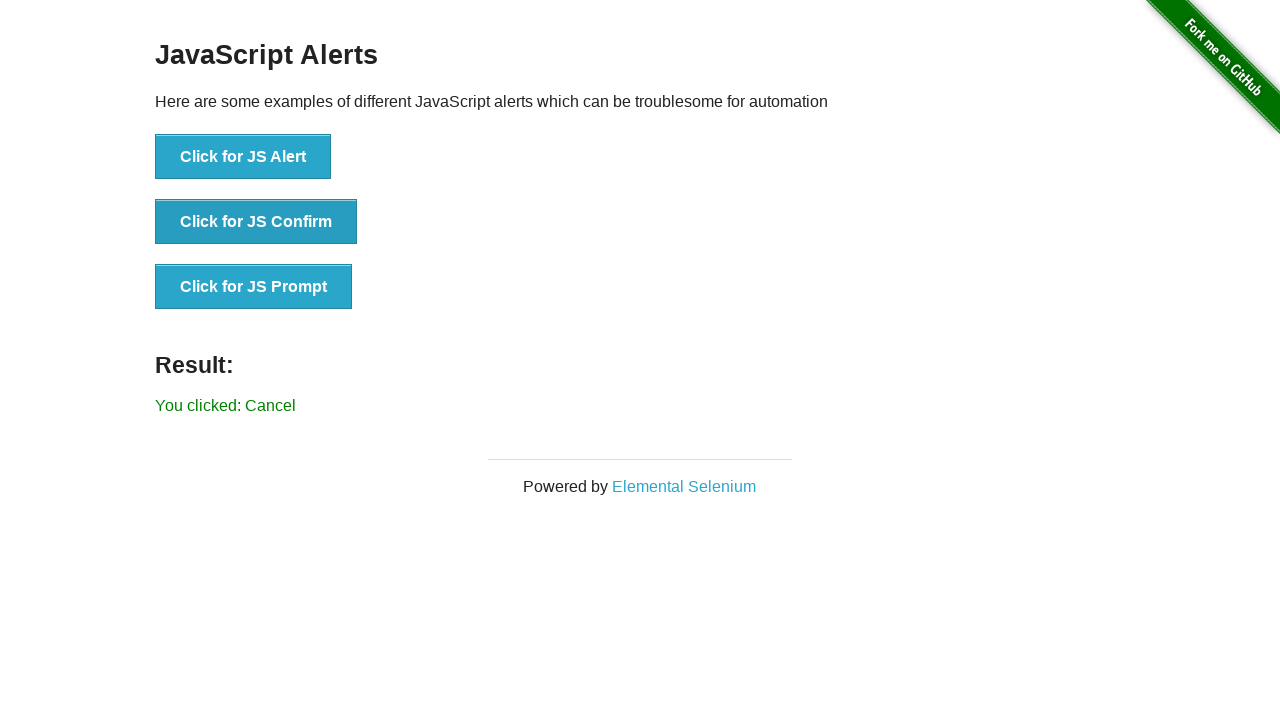

Result message element loaded after dismissing confirm alert
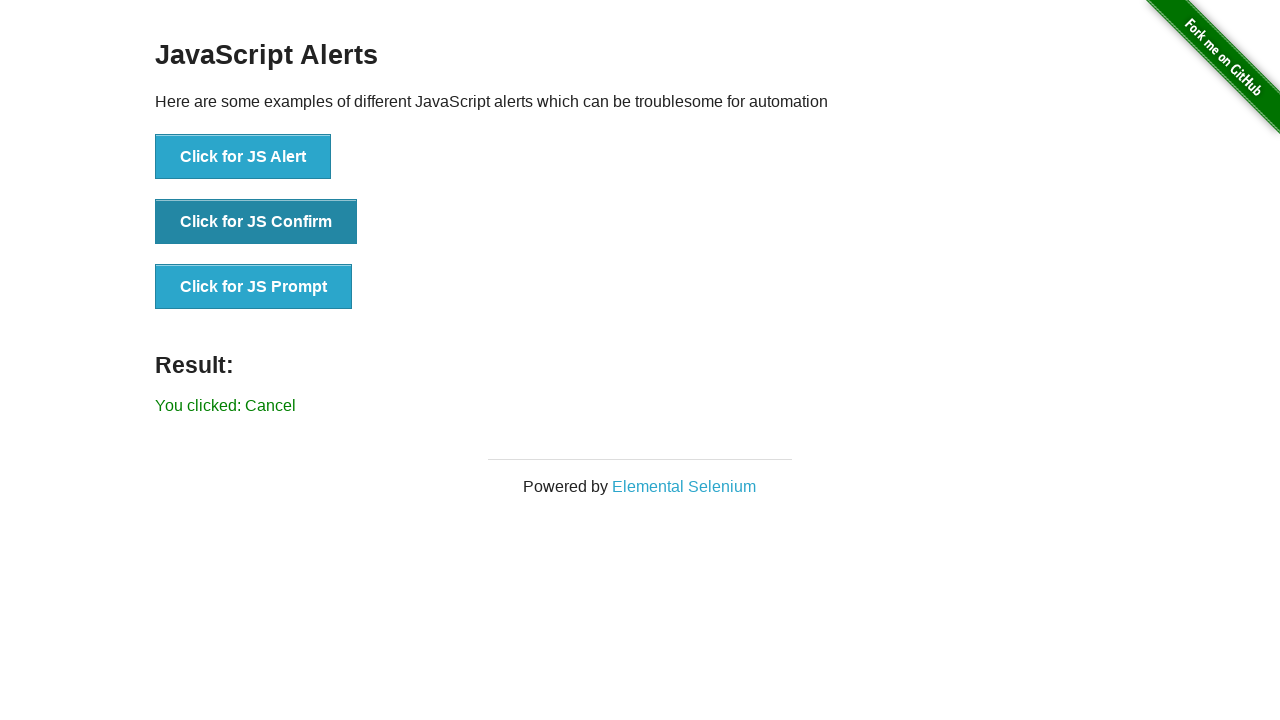

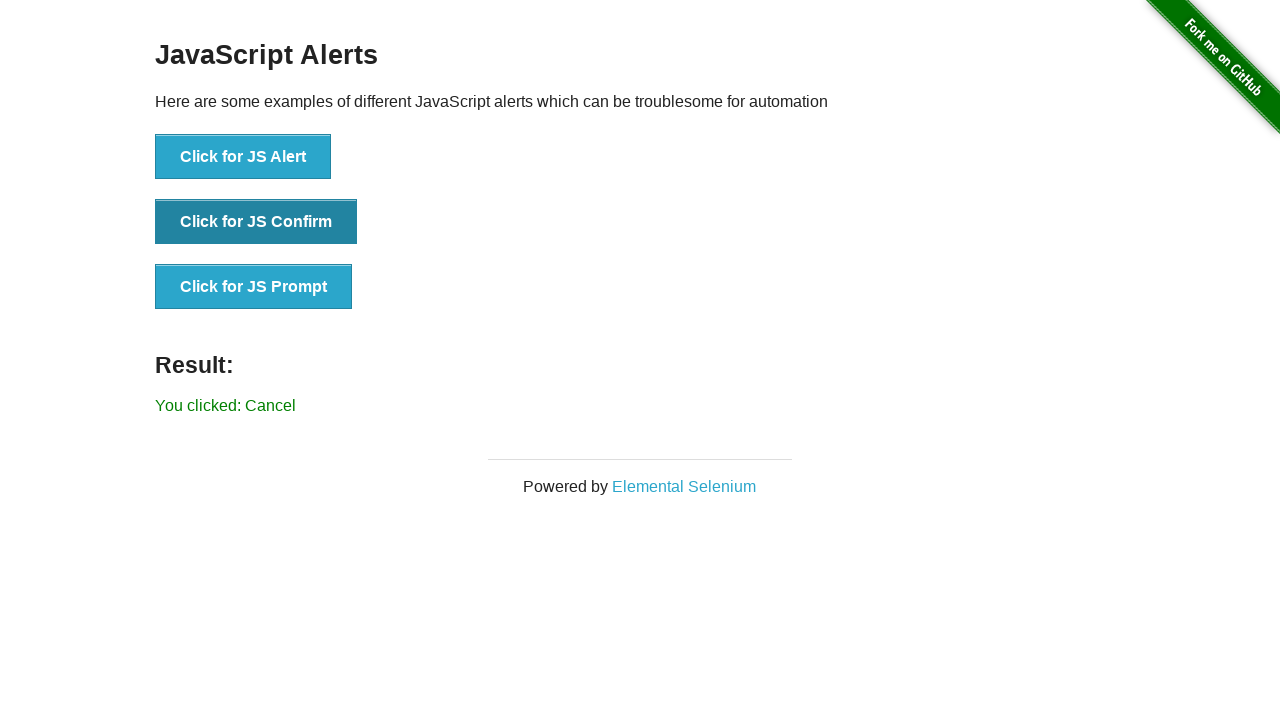